Navigates to Freshworks website, finds all footer links, and clicks on the "Sitemap" link in the footer

Starting URL: https://www.freshworks.com/

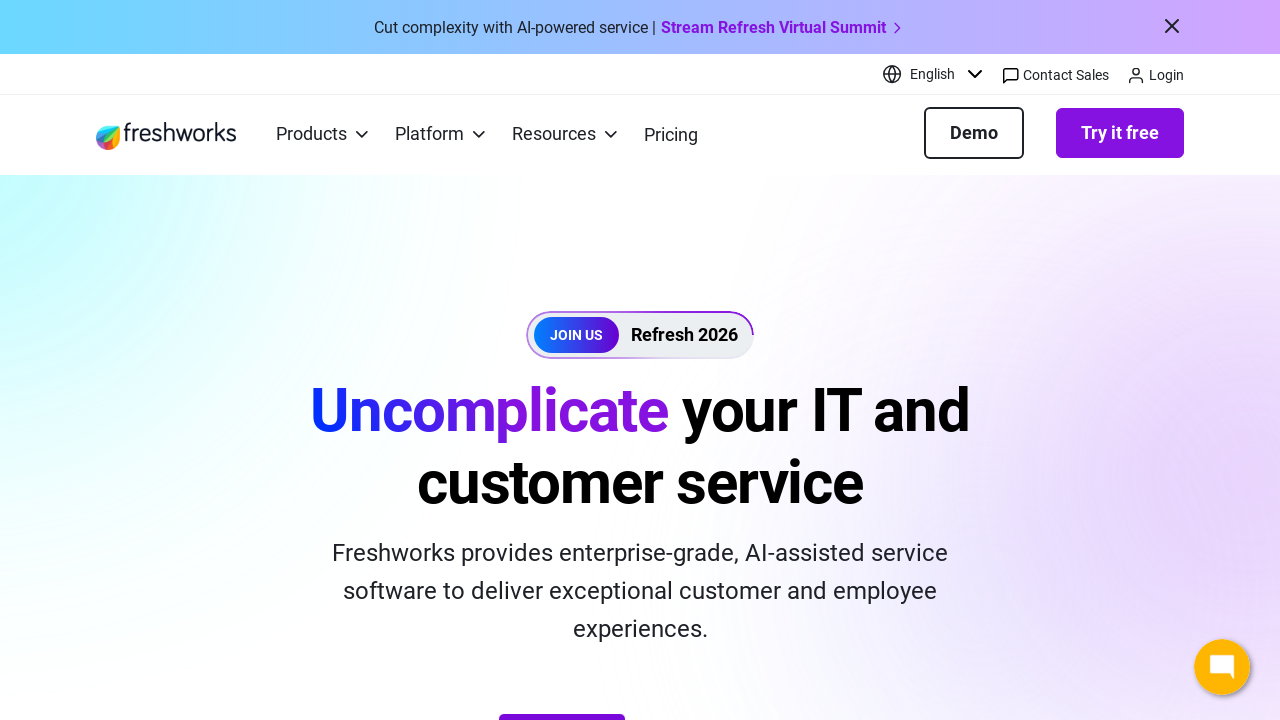

Waited 5 seconds for page and footer to load
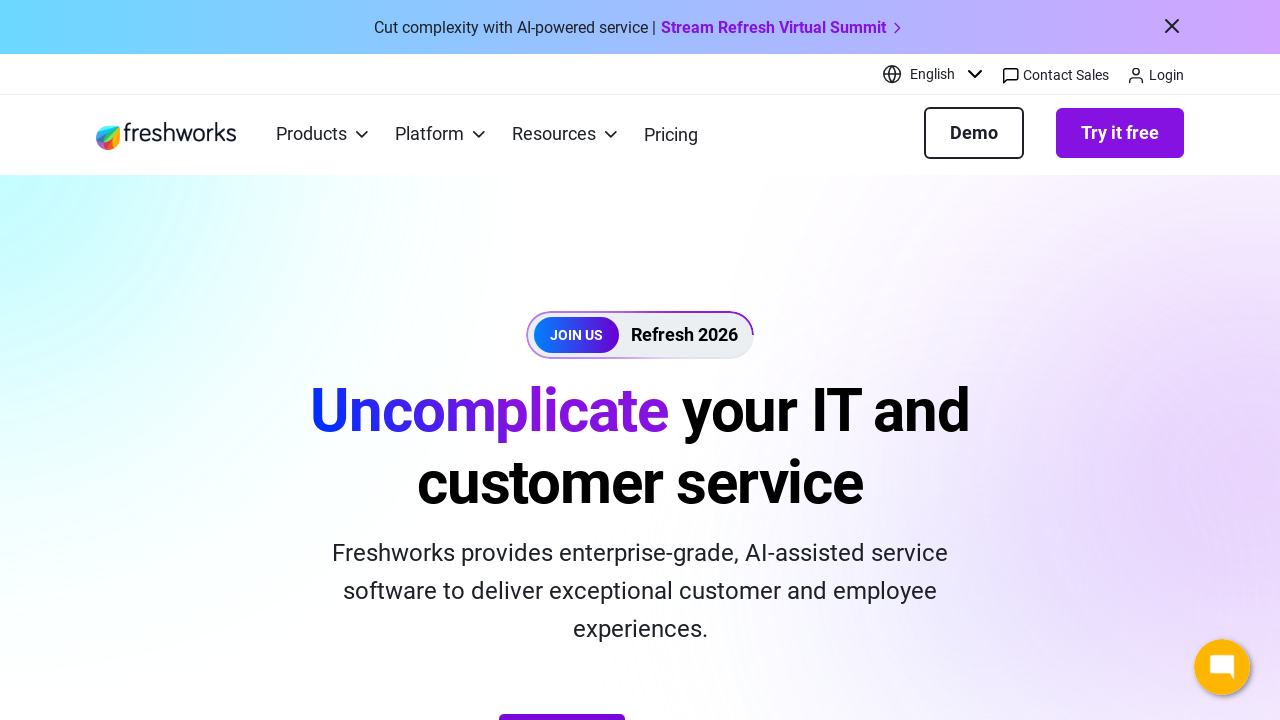

Found all footer links - Total links: 45
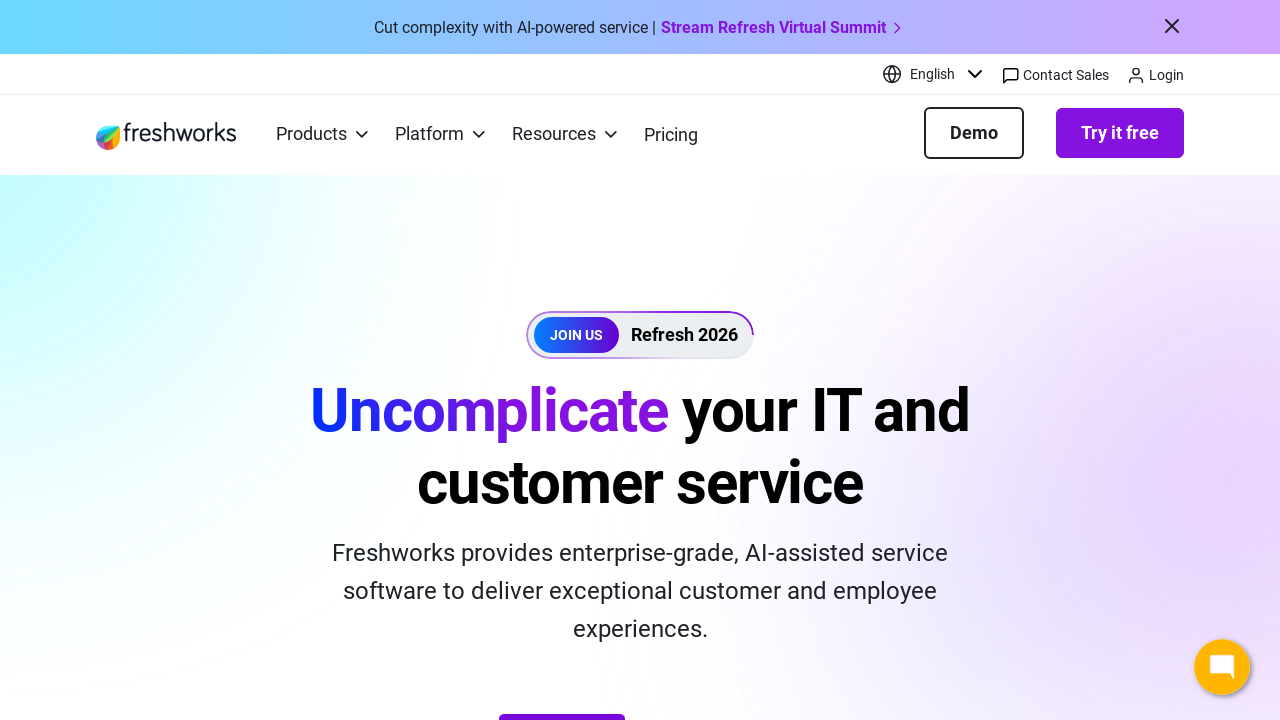

Clicked on 'Sitemap' link in footer at (118, 643) on footer a >> nth=44
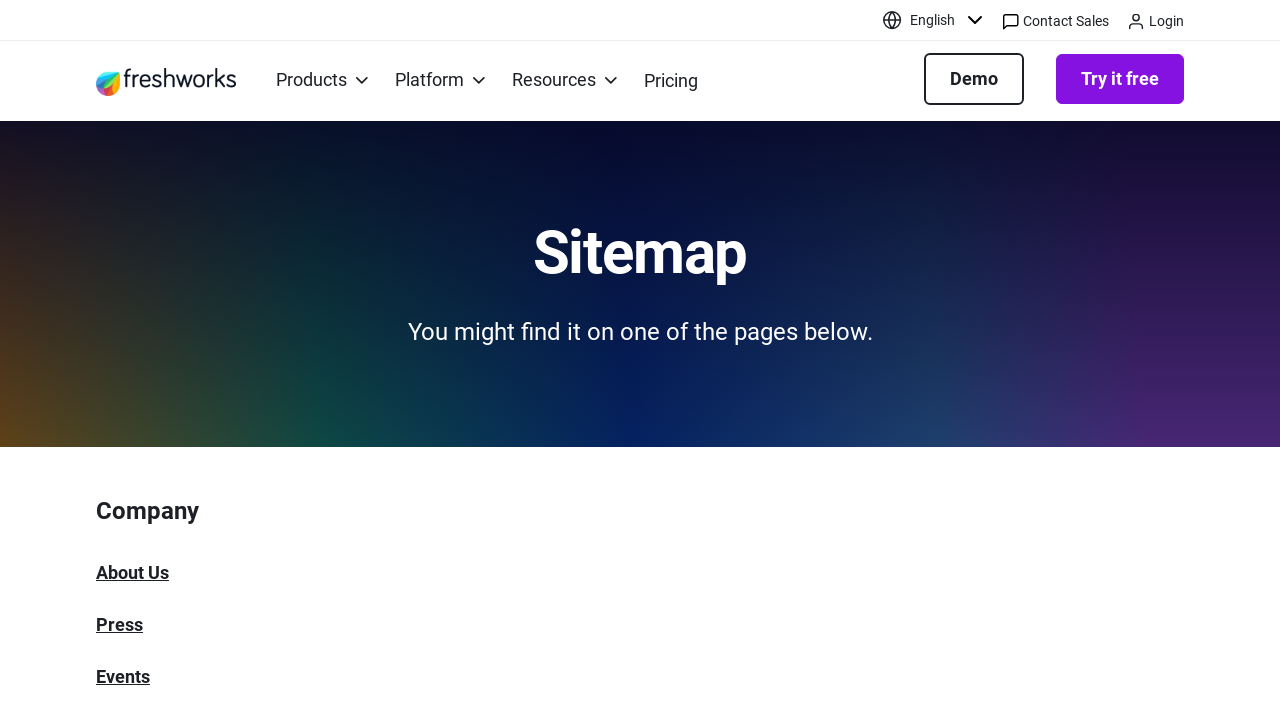

Navigated to Sitemap page - Title: Sitemap | Freshworks
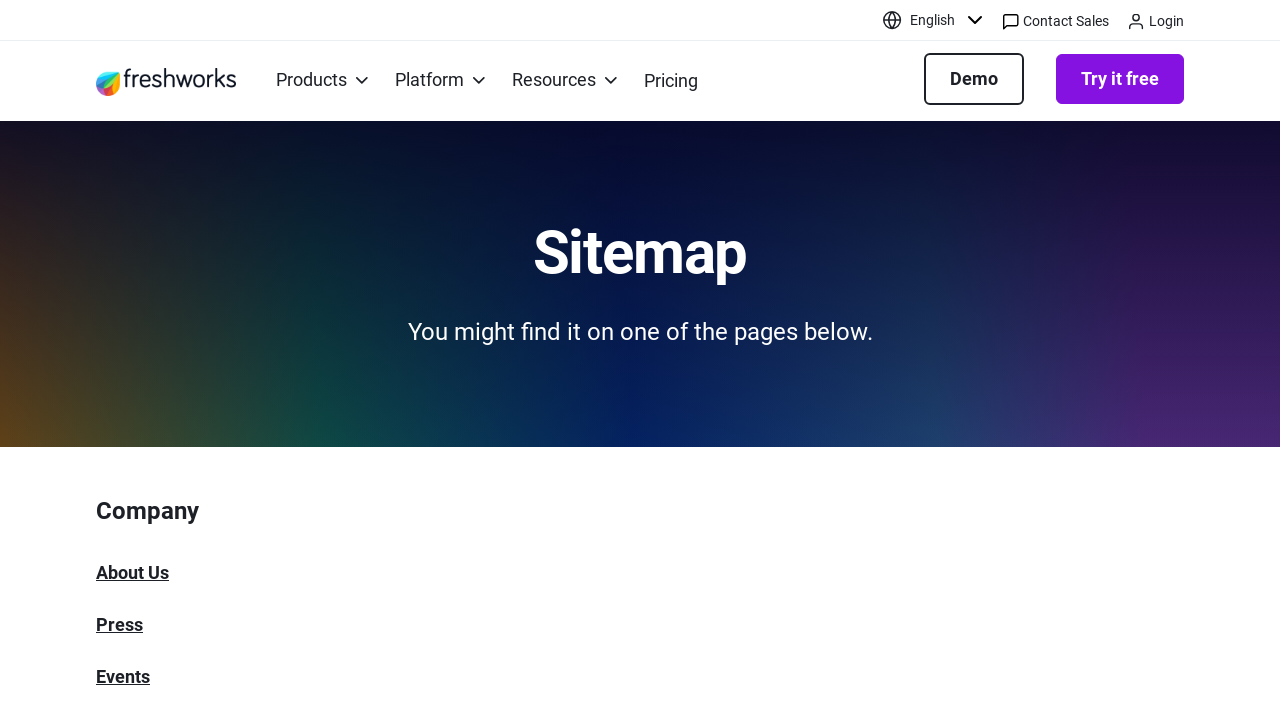

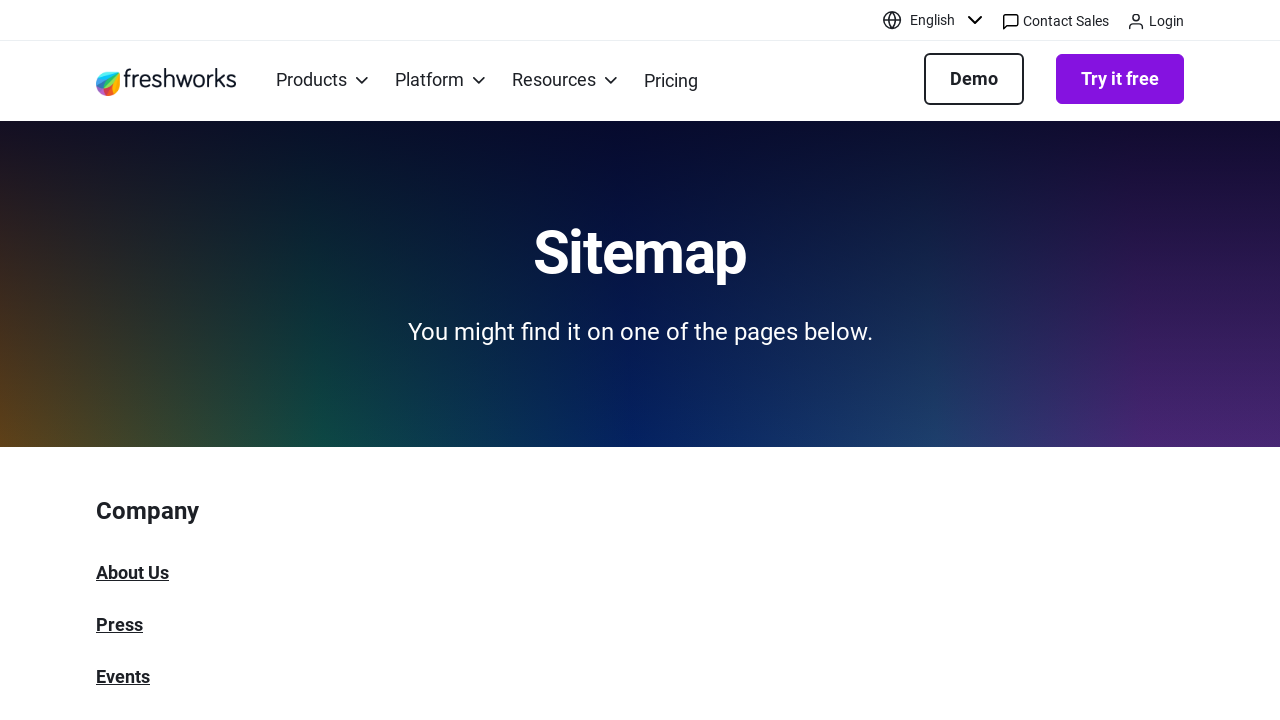